Tests that todo data persists after page reload by creating items, checking one, and reloading

Starting URL: https://demo.playwright.dev/todomvc

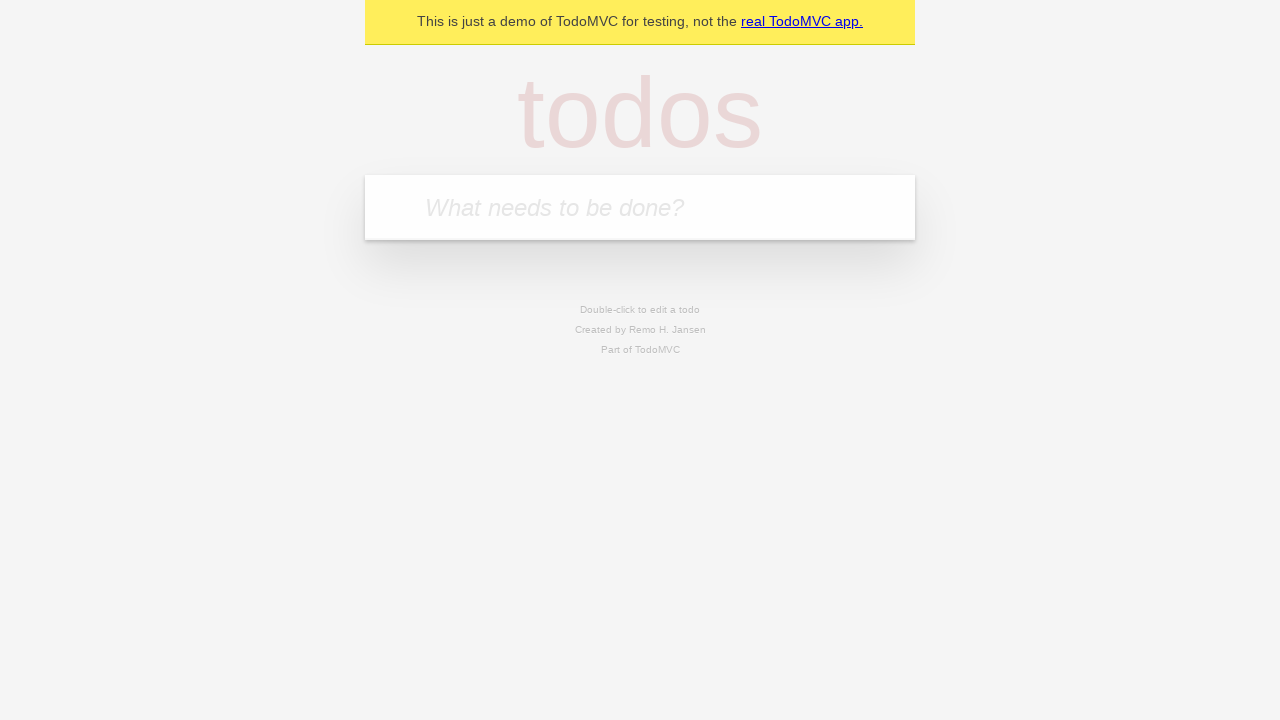

Filled todo input with 'buy some cheese' on internal:attr=[placeholder="What needs to be done?"i]
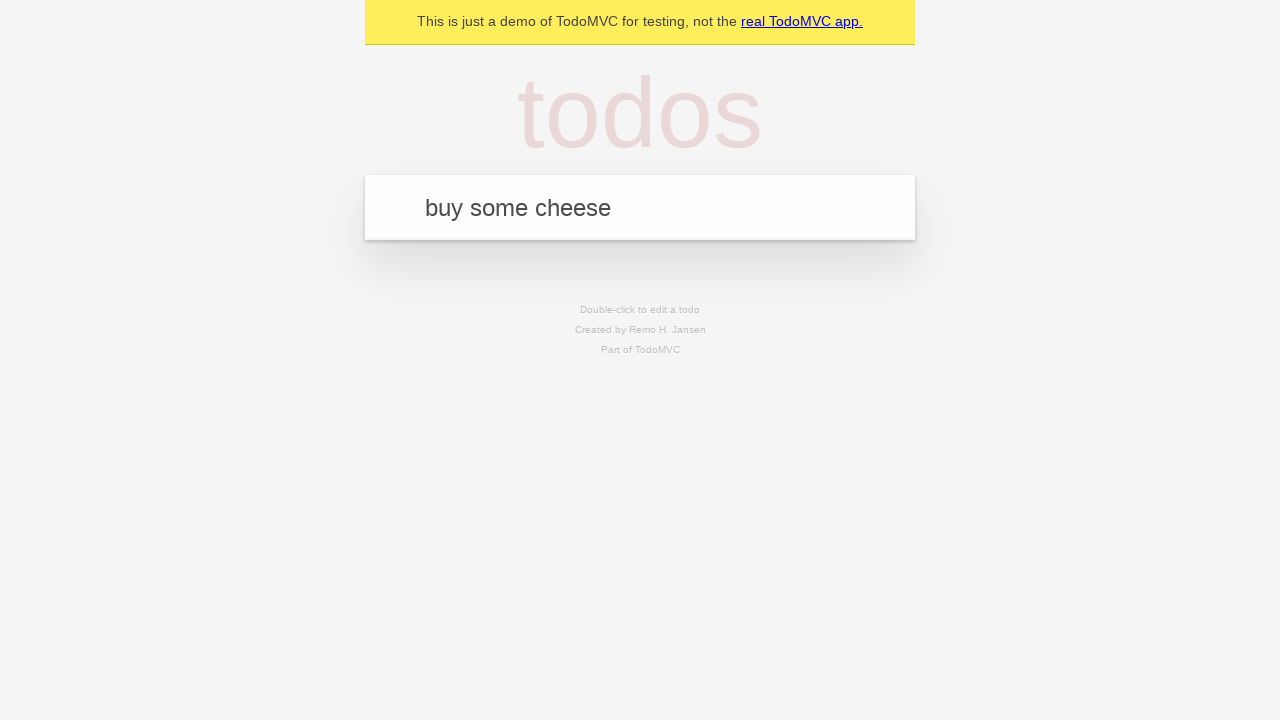

Pressed Enter to create first todo on internal:attr=[placeholder="What needs to be done?"i]
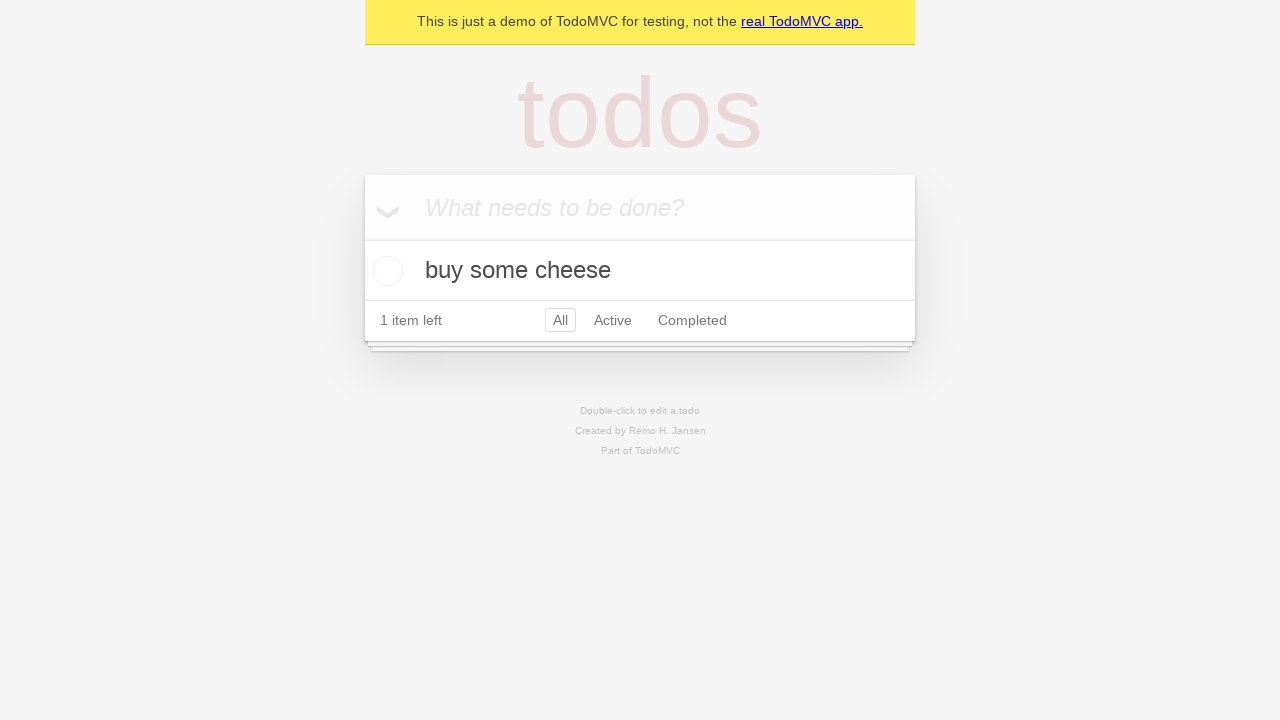

Filled todo input with 'feed the cat' on internal:attr=[placeholder="What needs to be done?"i]
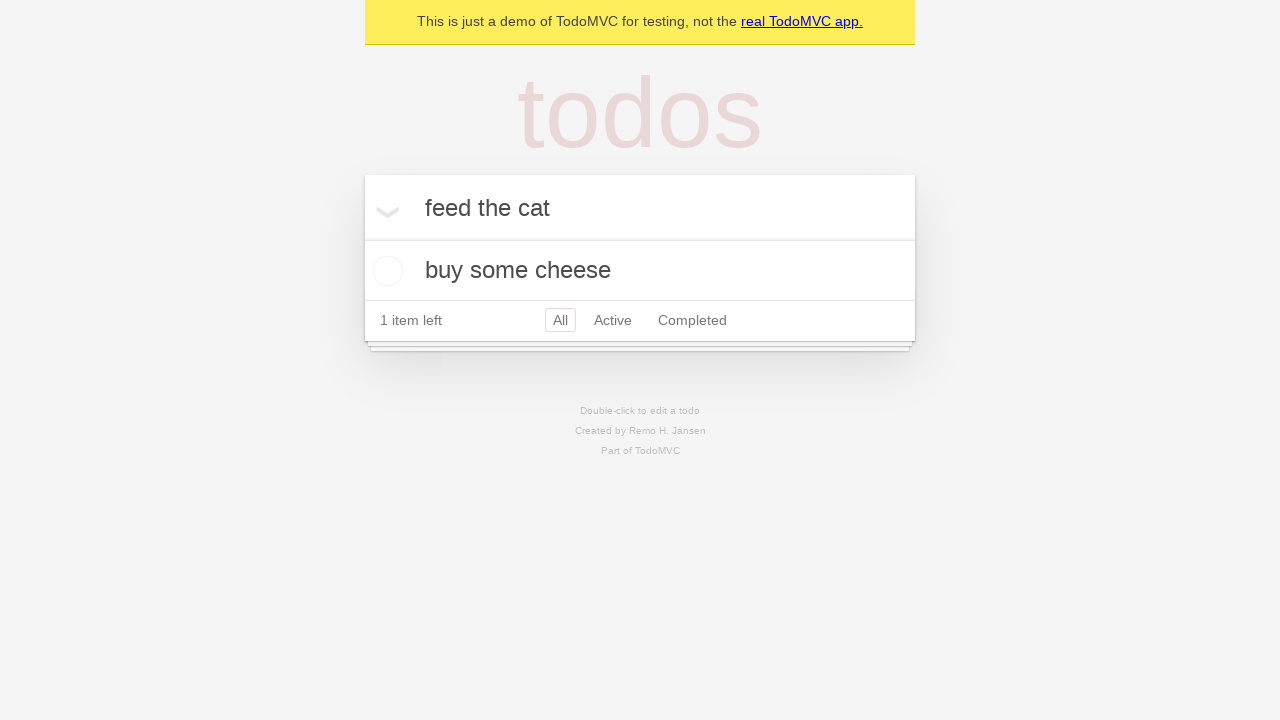

Pressed Enter to create second todo on internal:attr=[placeholder="What needs to be done?"i]
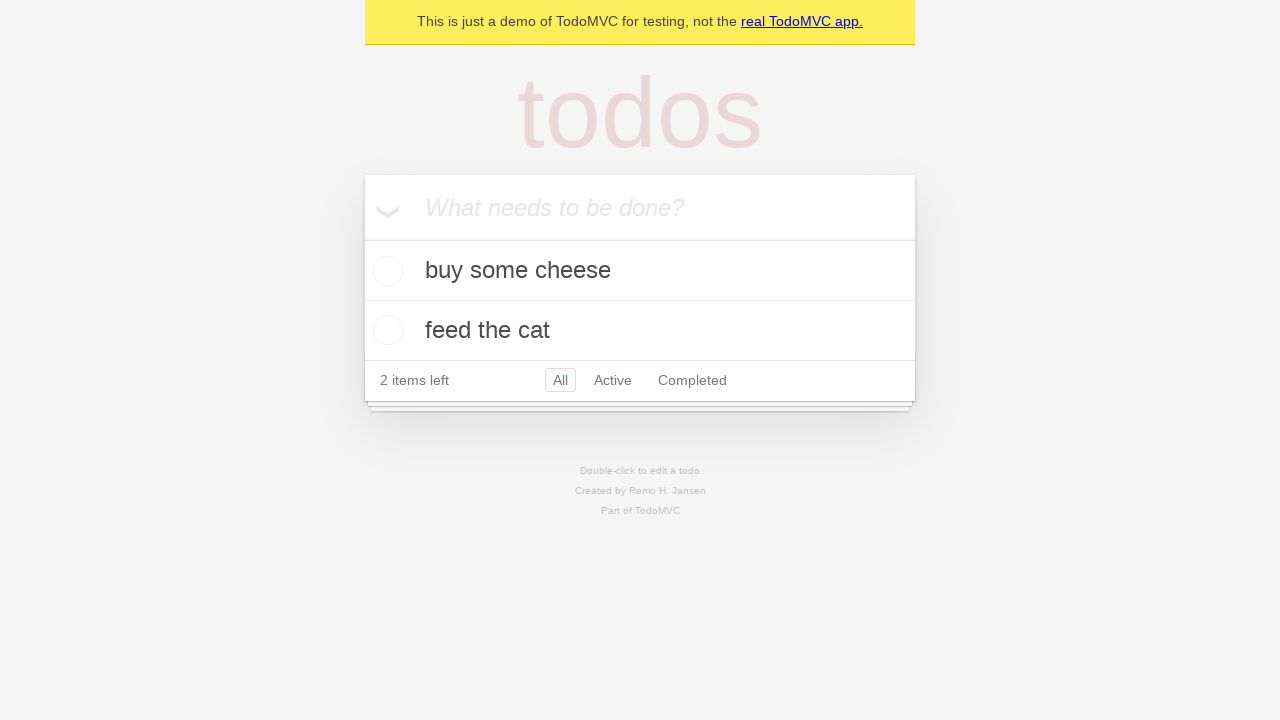

Checked the first todo item at (385, 271) on internal:testid=[data-testid="todo-item"s] >> nth=0 >> internal:role=checkbox
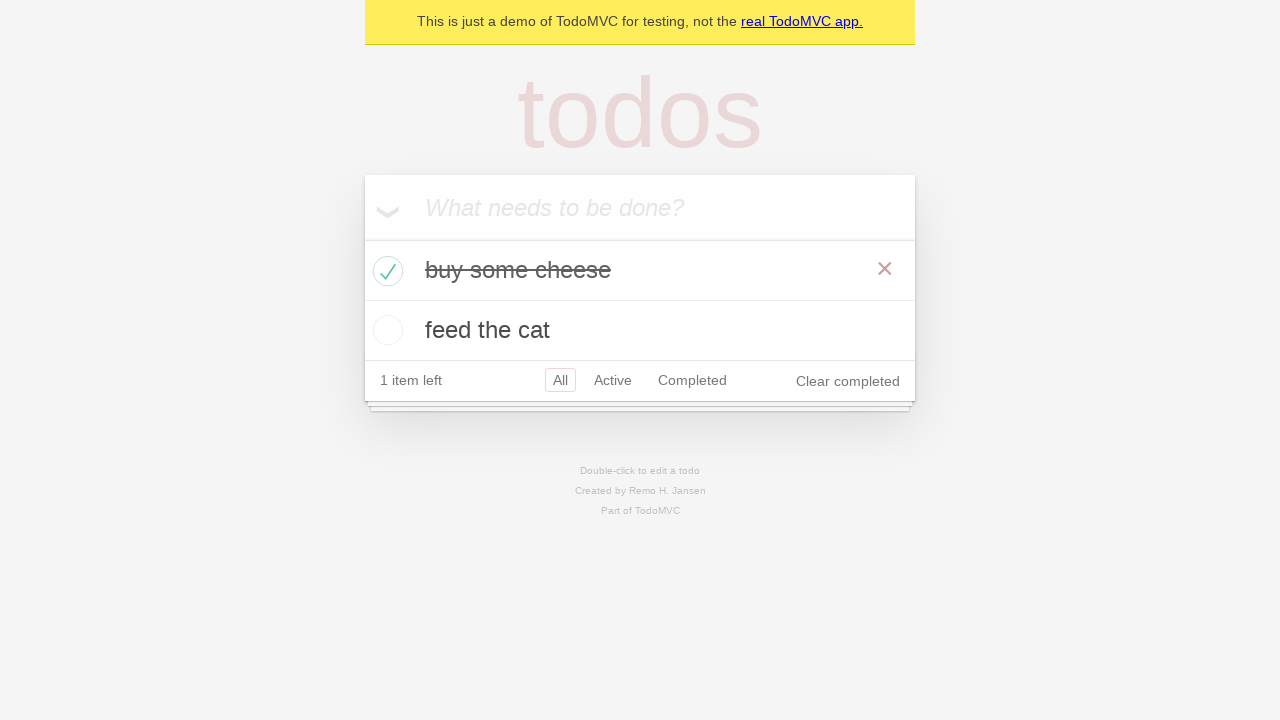

Reloaded the page
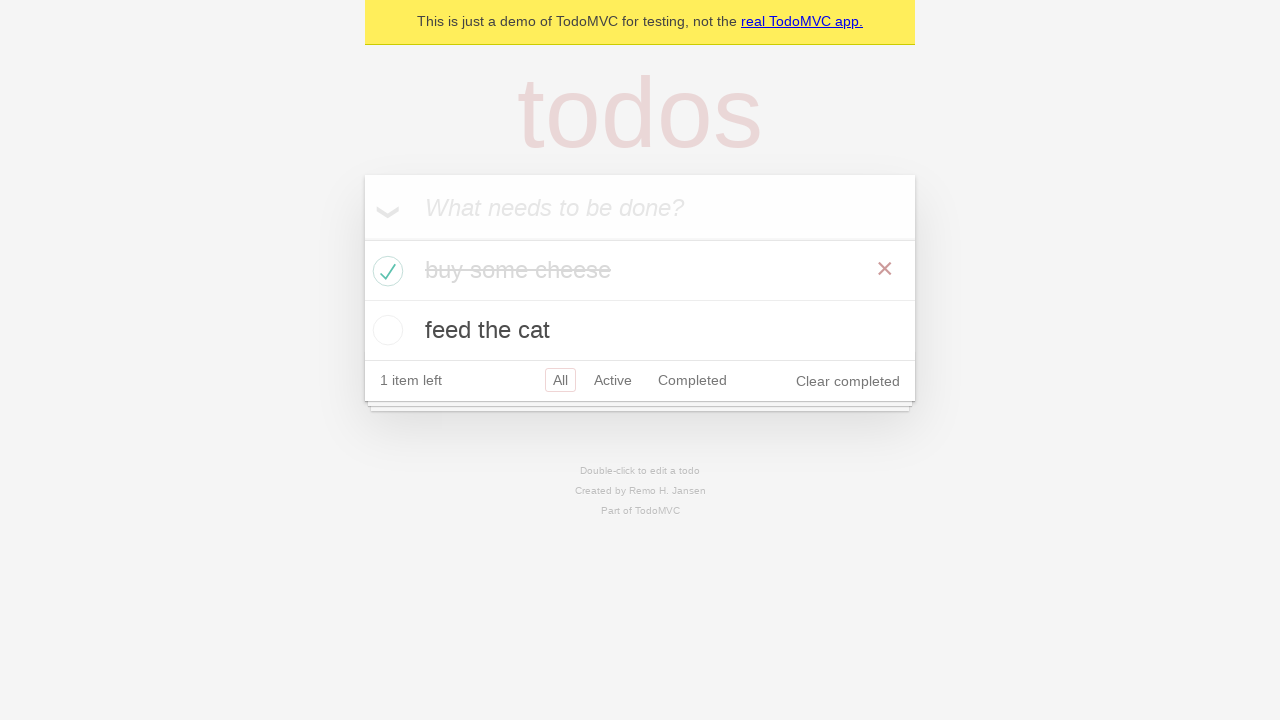

Waited for todo items to load after page reload
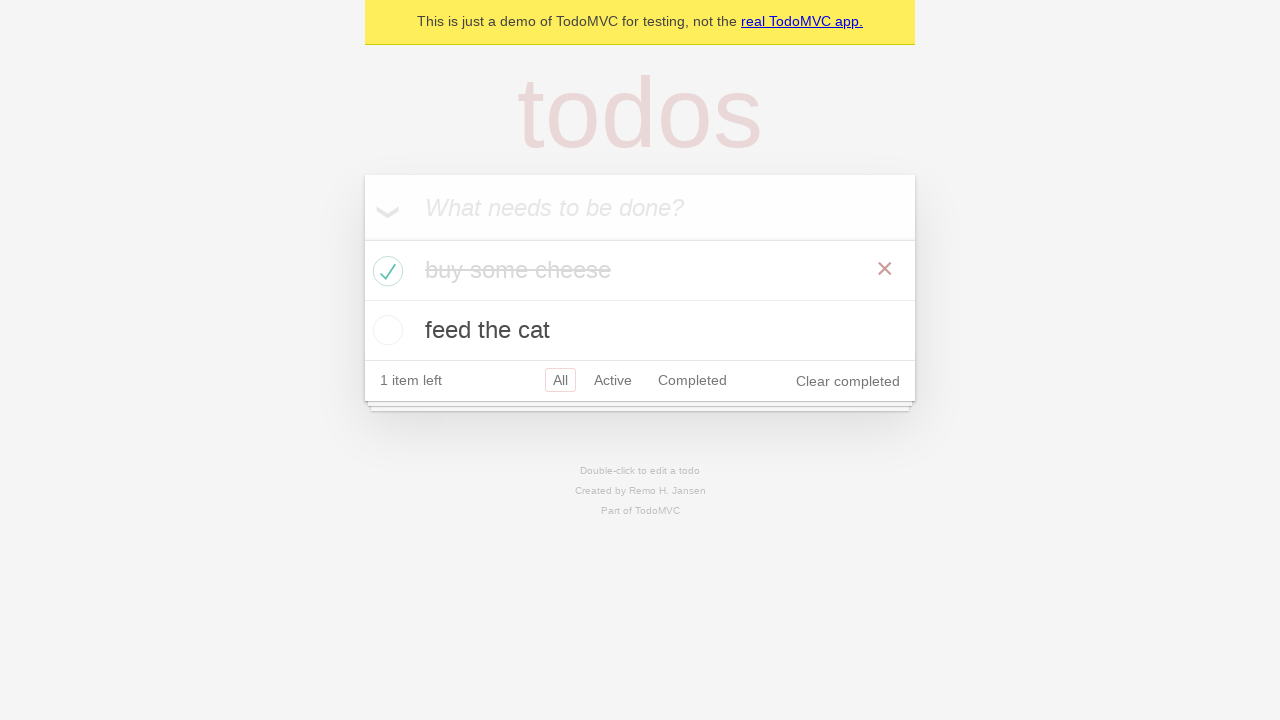

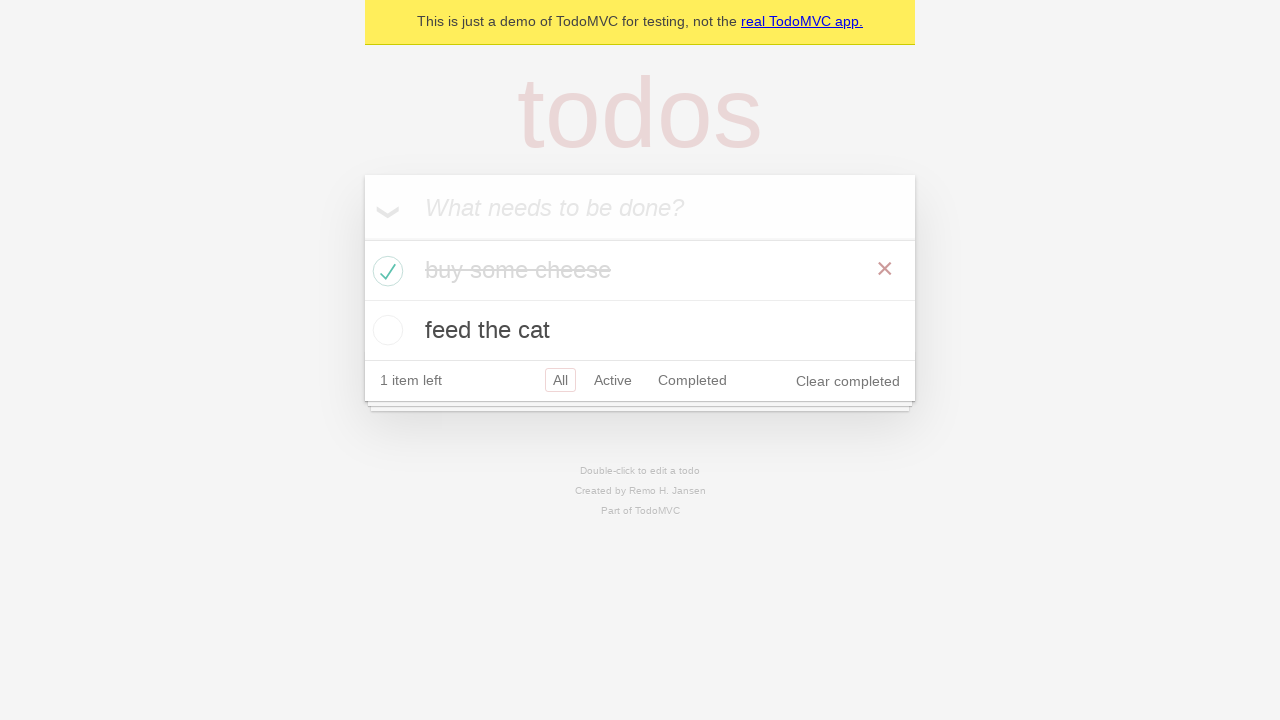